Simple automation test that navigates to a test automation website and verifies the page loads successfully.

Starting URL: https://www.testotomasyonu.com

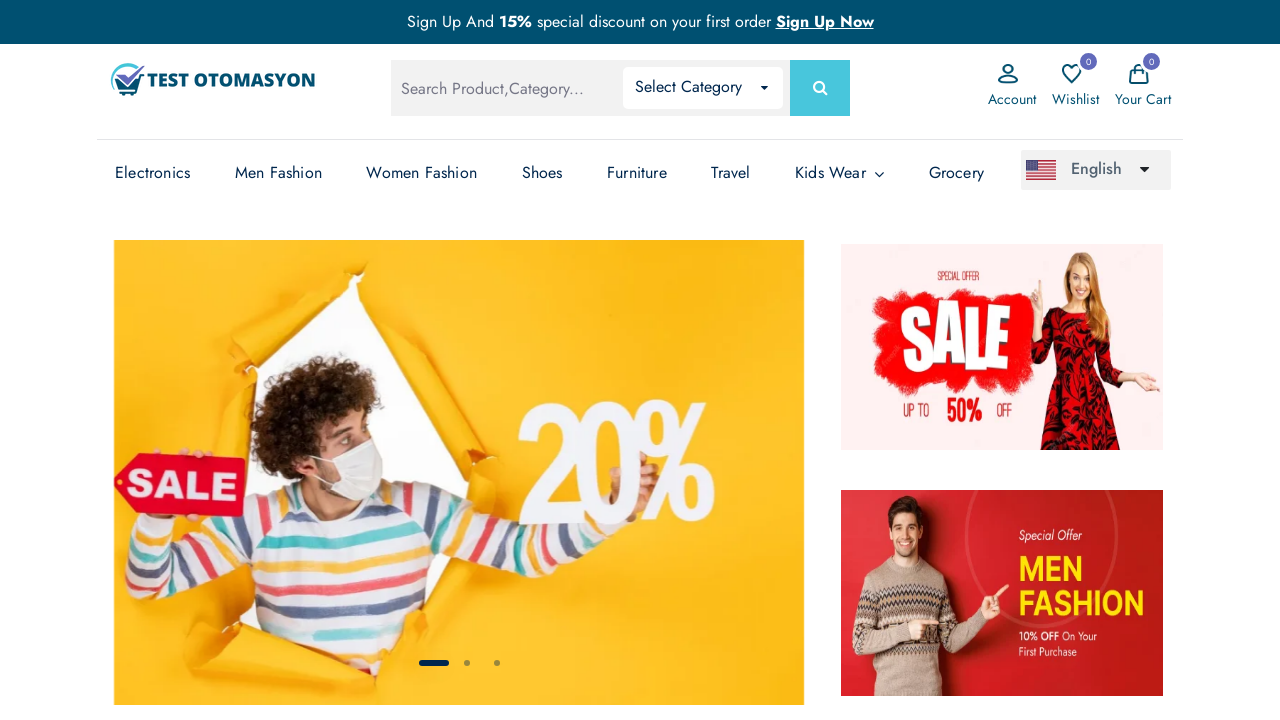

Navigated to https://www.testotomasyonu.com and waited for DOM to load
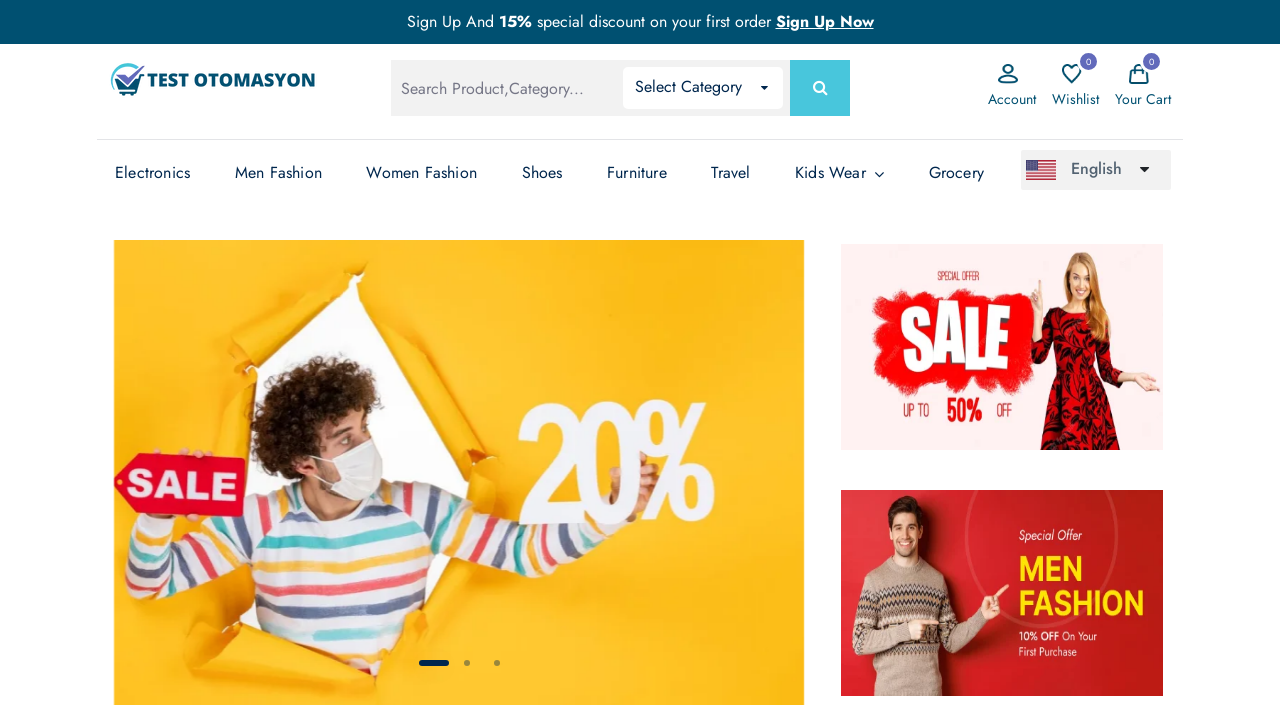

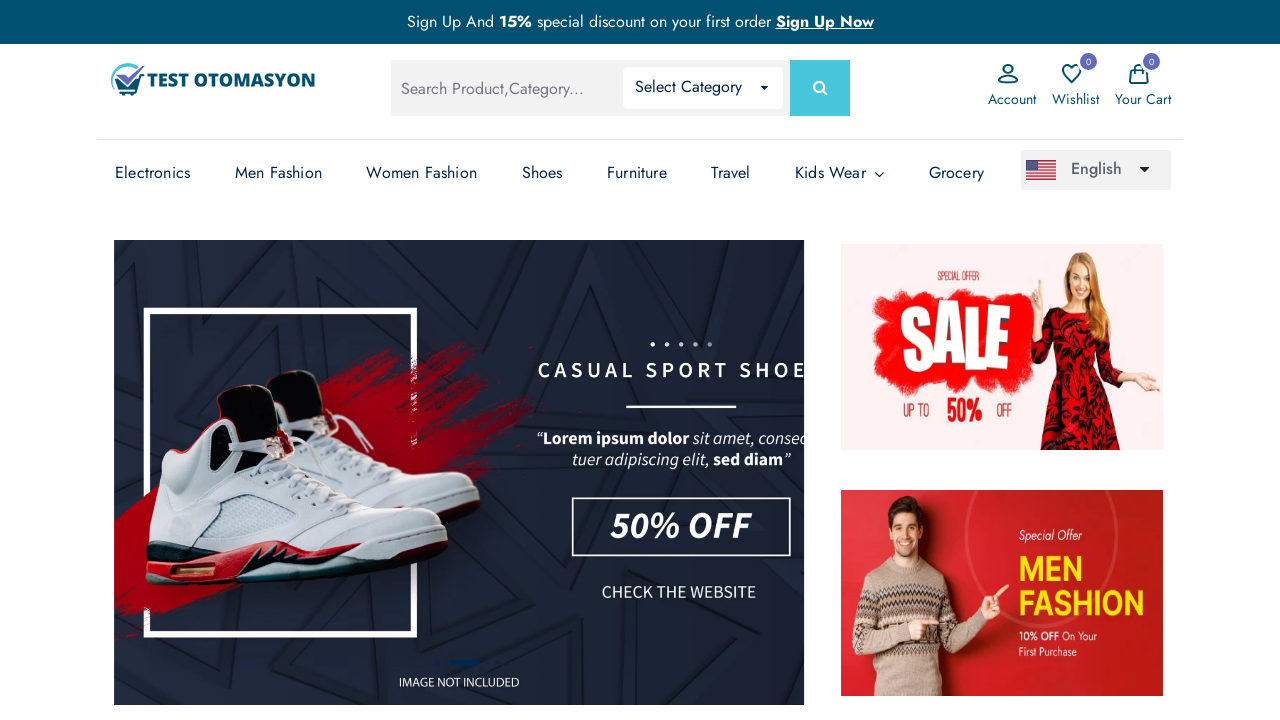